Tests calculator subtraction by entering numbers, selecting subtract operation by index, and clicking result

Starting URL: http://vanilton.net/calculatorSoapPHP/

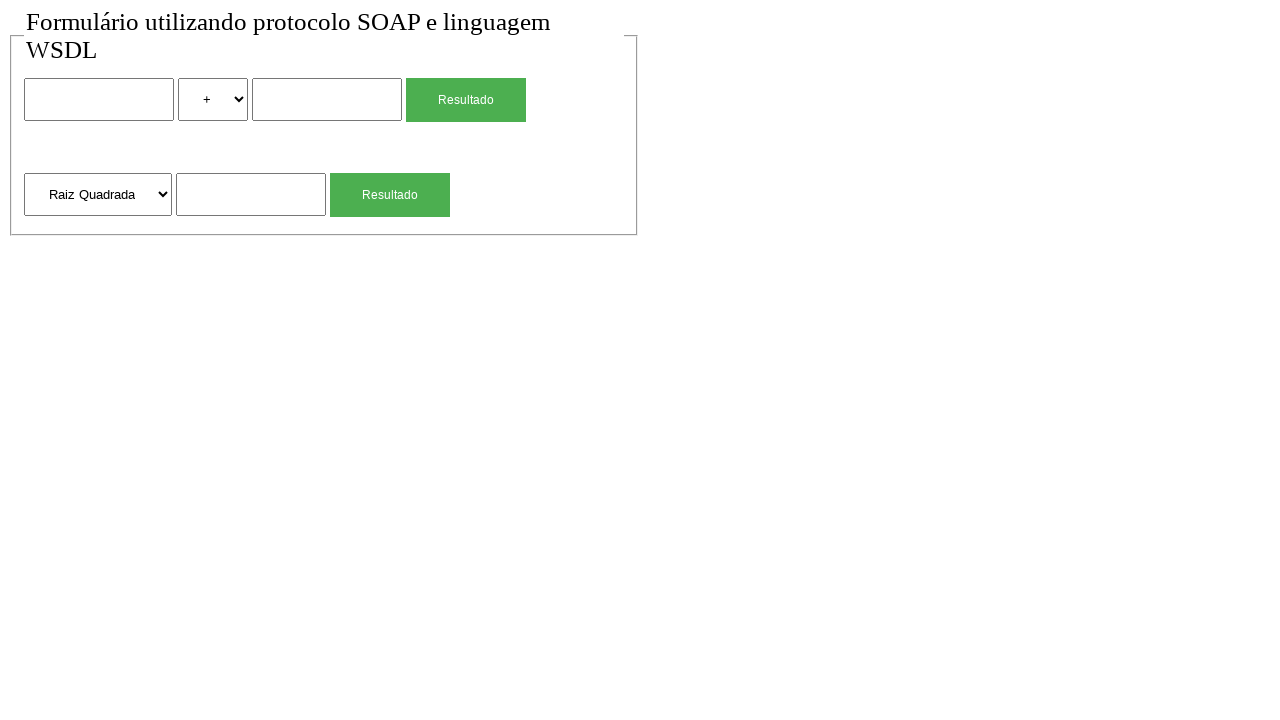

Filled first number input with '300' on input >> nth=0
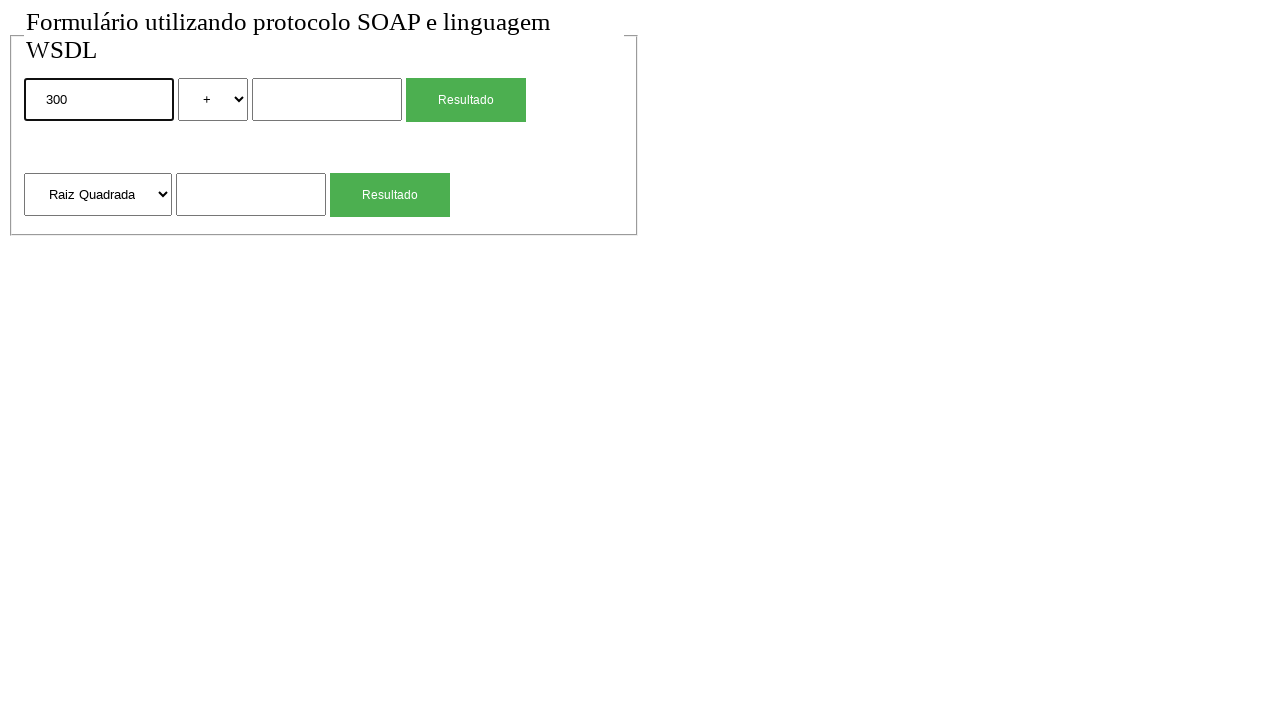

Selected subtraction operation by index 1 on select:has-text("*")
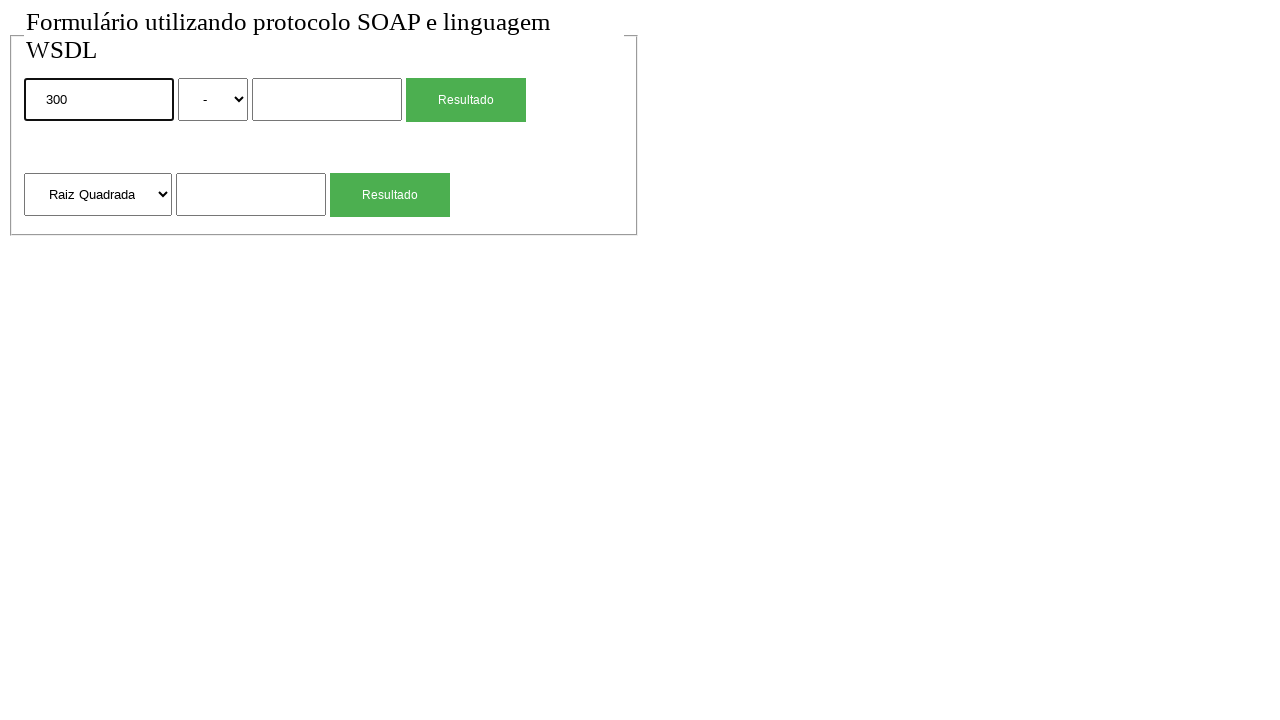

Filled second number input with '100' on input >> nth=1
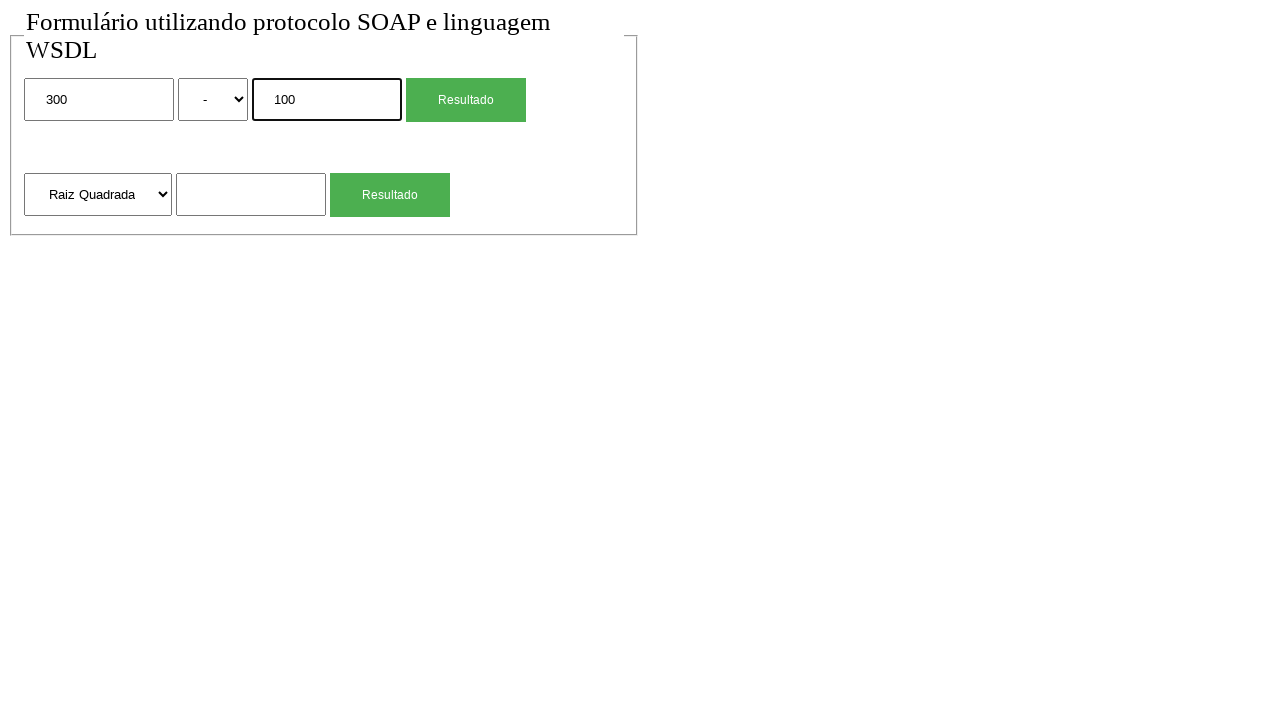

Clicked resultado button to compute subtraction result at (466, 100) on input[value='Resultado'] >> nth=0
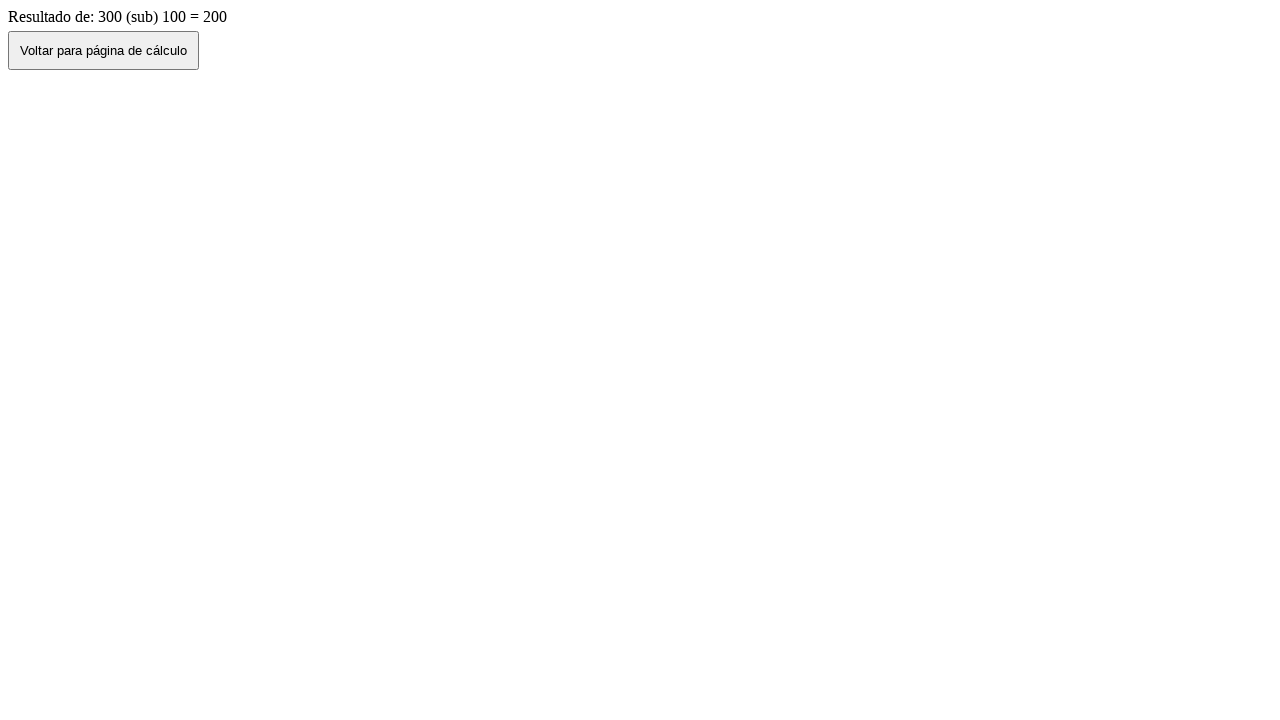

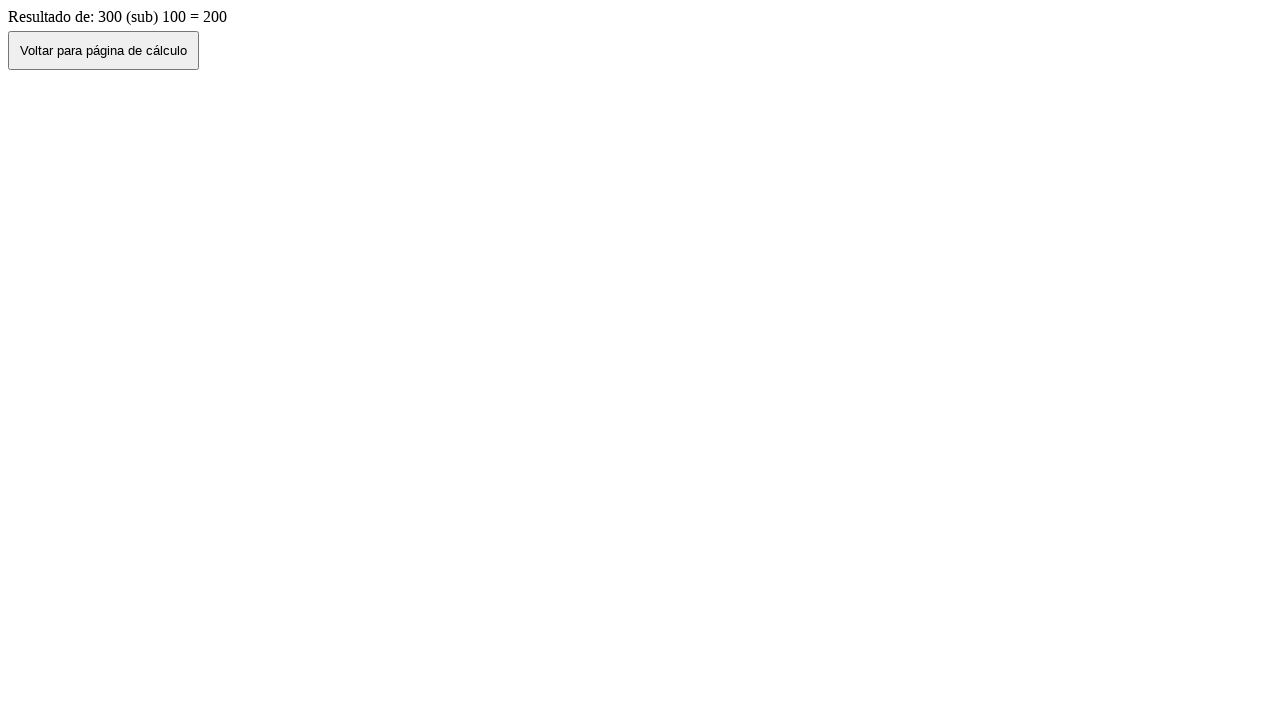